Tests radio button and checkbox interactions by selecting radio options on a radio button page, then navigating to a checkbox page and selecting multiple checkboxes

Starting URL: http://test.rubywatir.com/radios.php

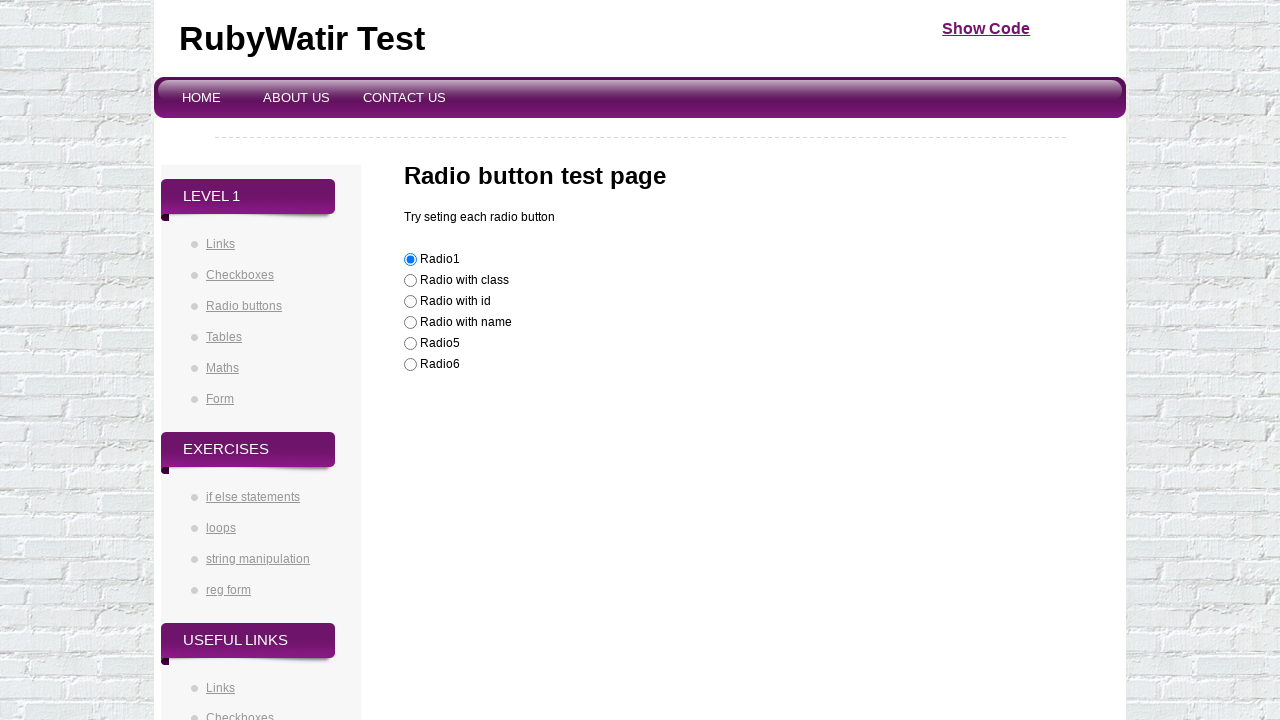

Clicked 'Not sure' radio button at (410, 365) on input[value='Not sure']
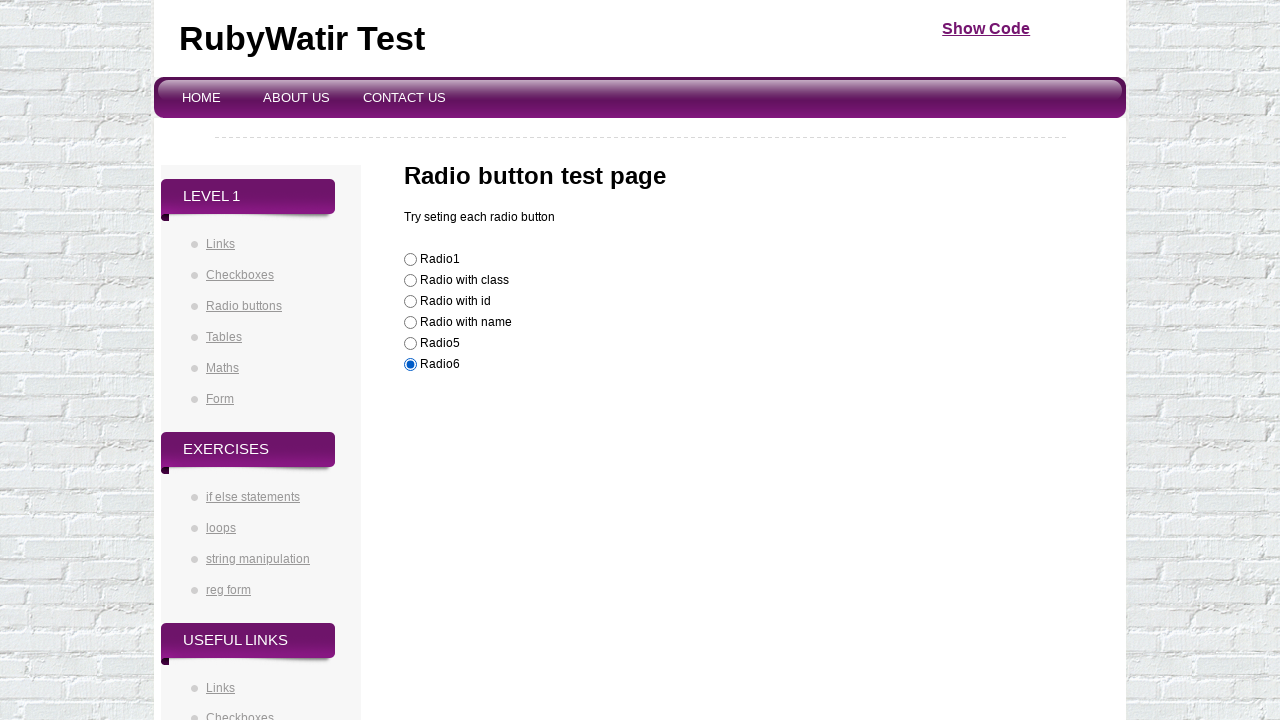

Clicked 'Nope' radio button at (410, 281) on input[value='Nope']
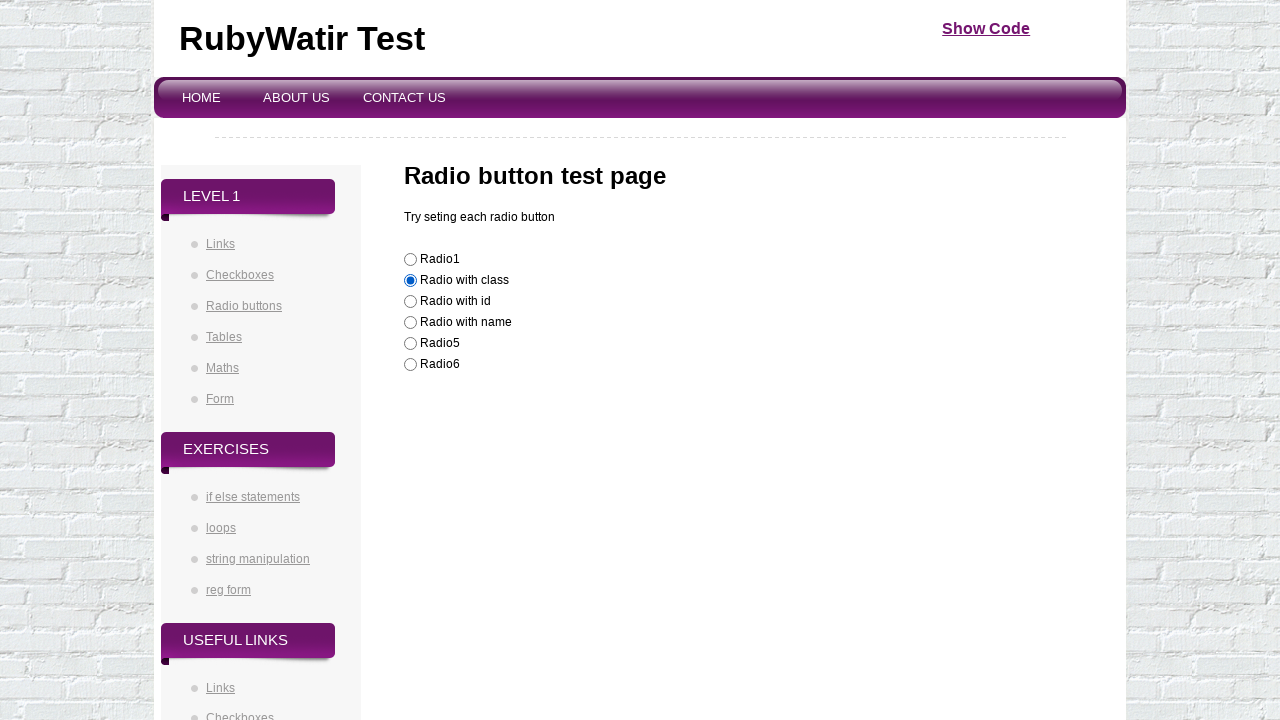

Navigated to checkboxes page
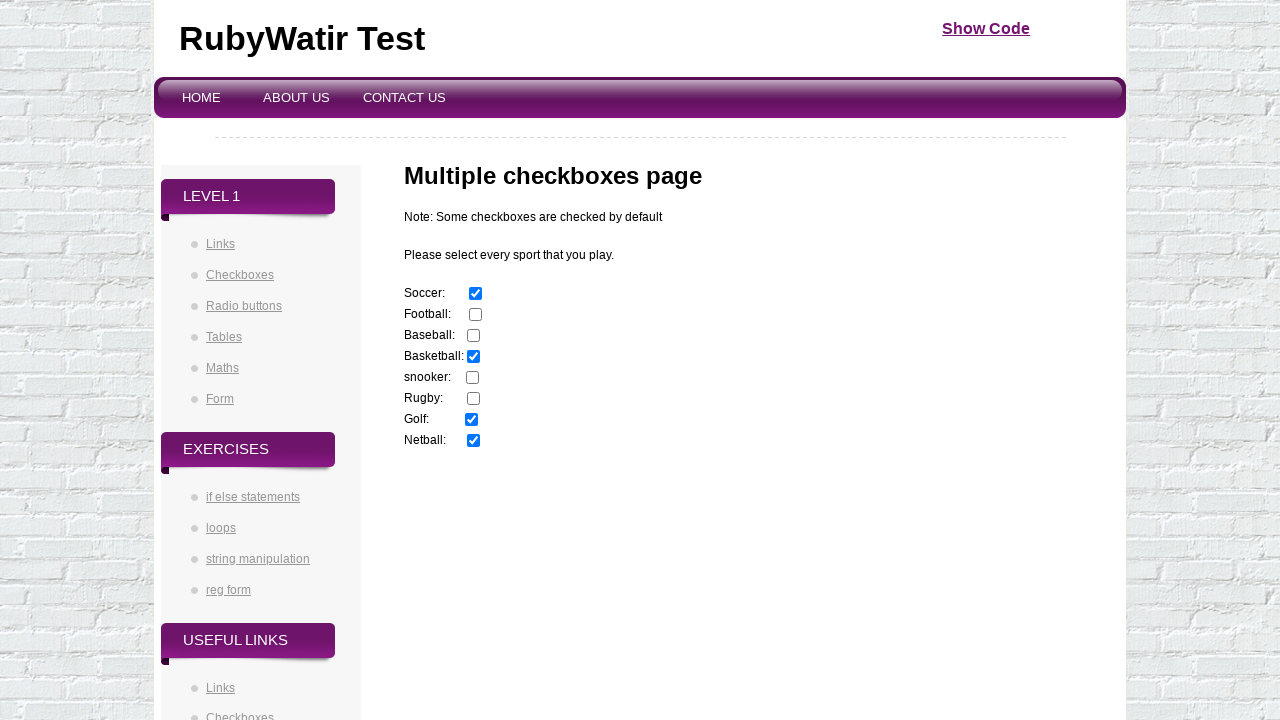

Selected football checkbox at (476, 315) on input[value='football']
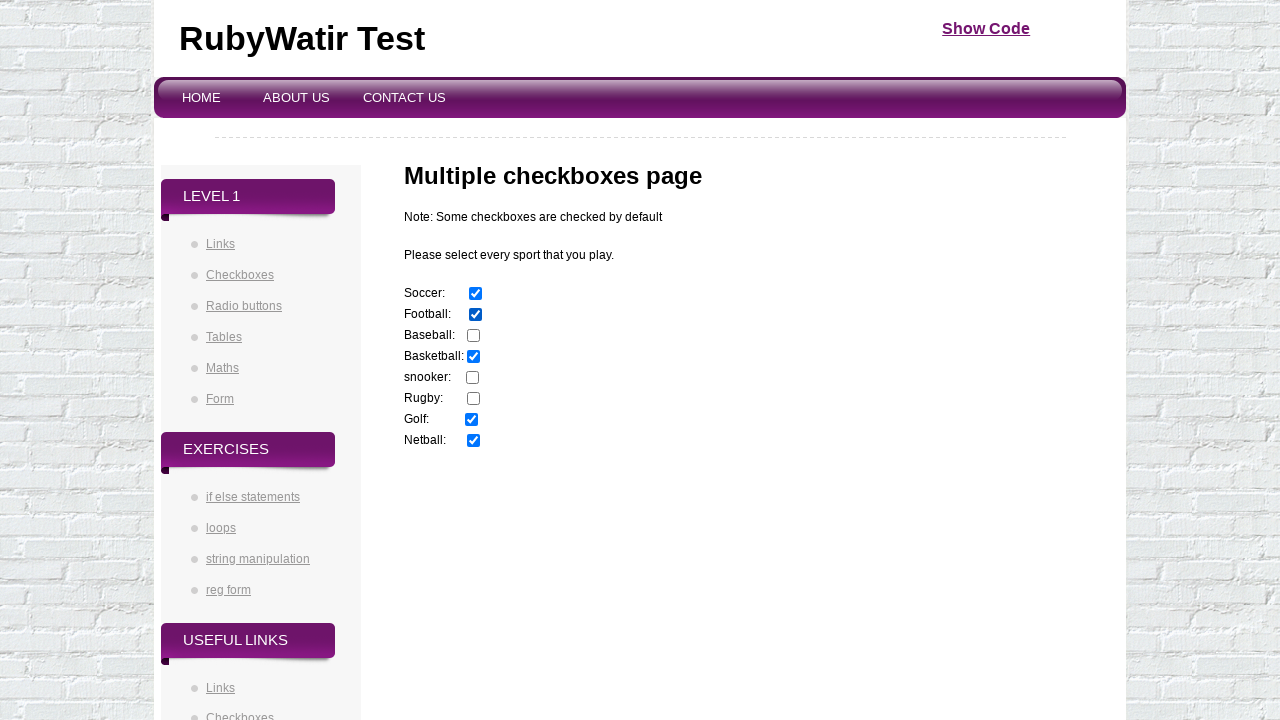

Selected baseball checkbox at (474, 336) on input[value='baseball']
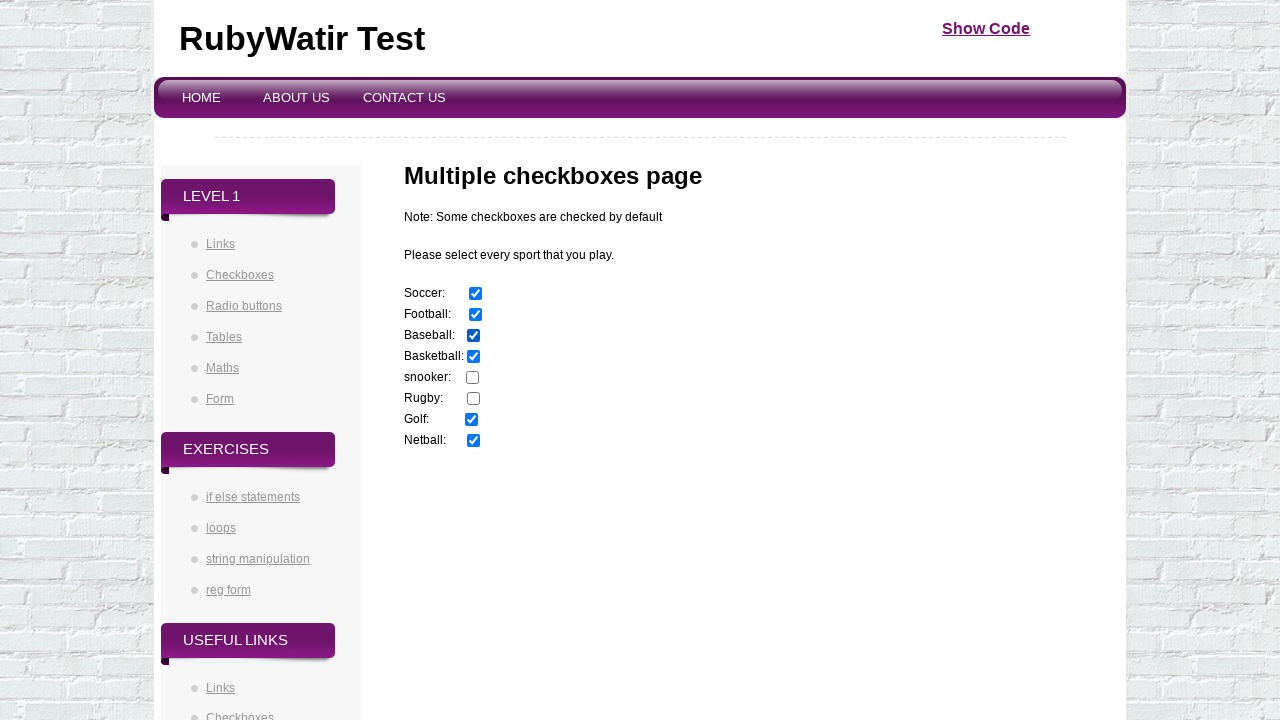

Clicked on Checkboxes link at (240, 275) on a:text('Checkboxes')
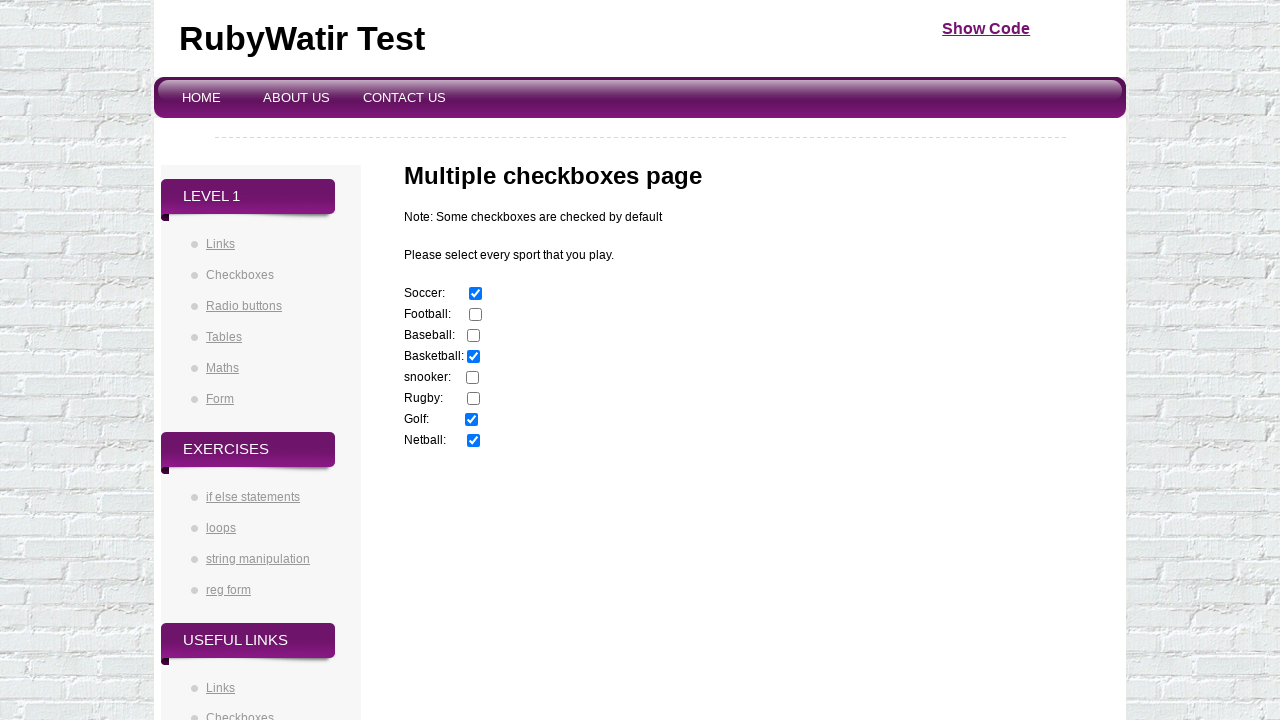

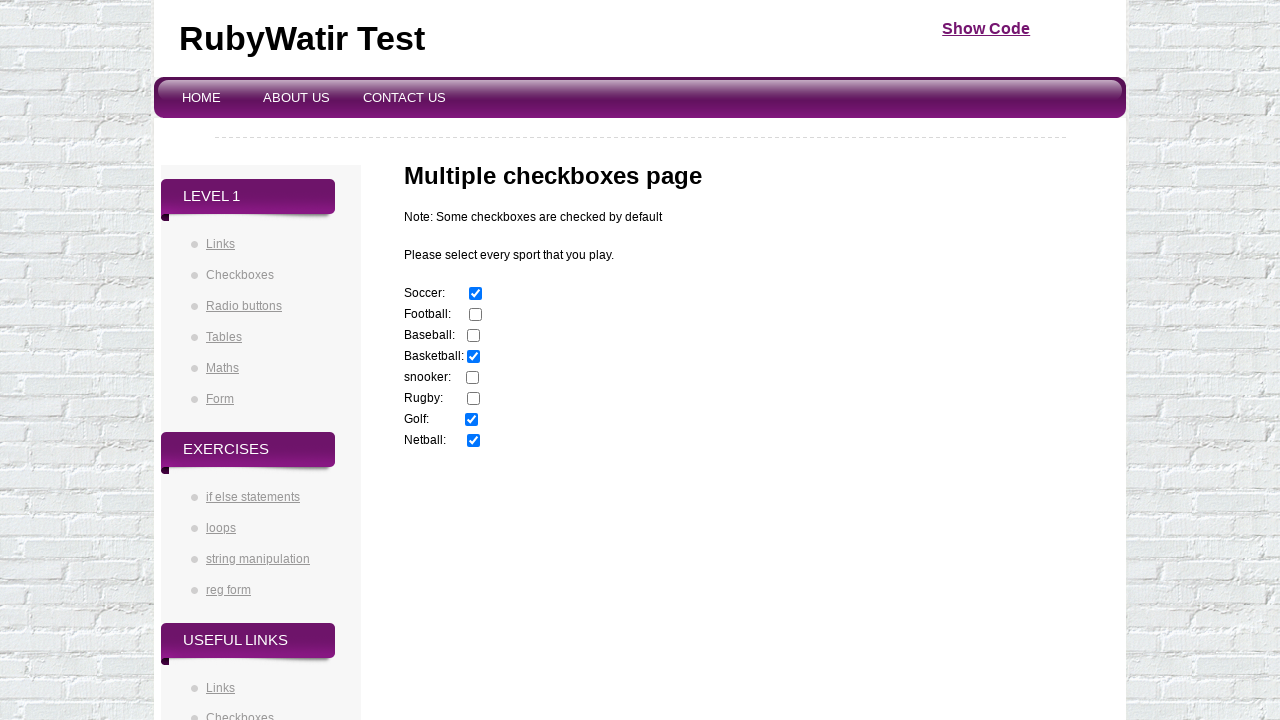